Reads a custom attribute value from a page element, calculates a mathematical result using that value, fills in the answer, checks a checkbox, selects a radio button, and submits the form.

Starting URL: http://suninjuly.github.io/get_attribute.html

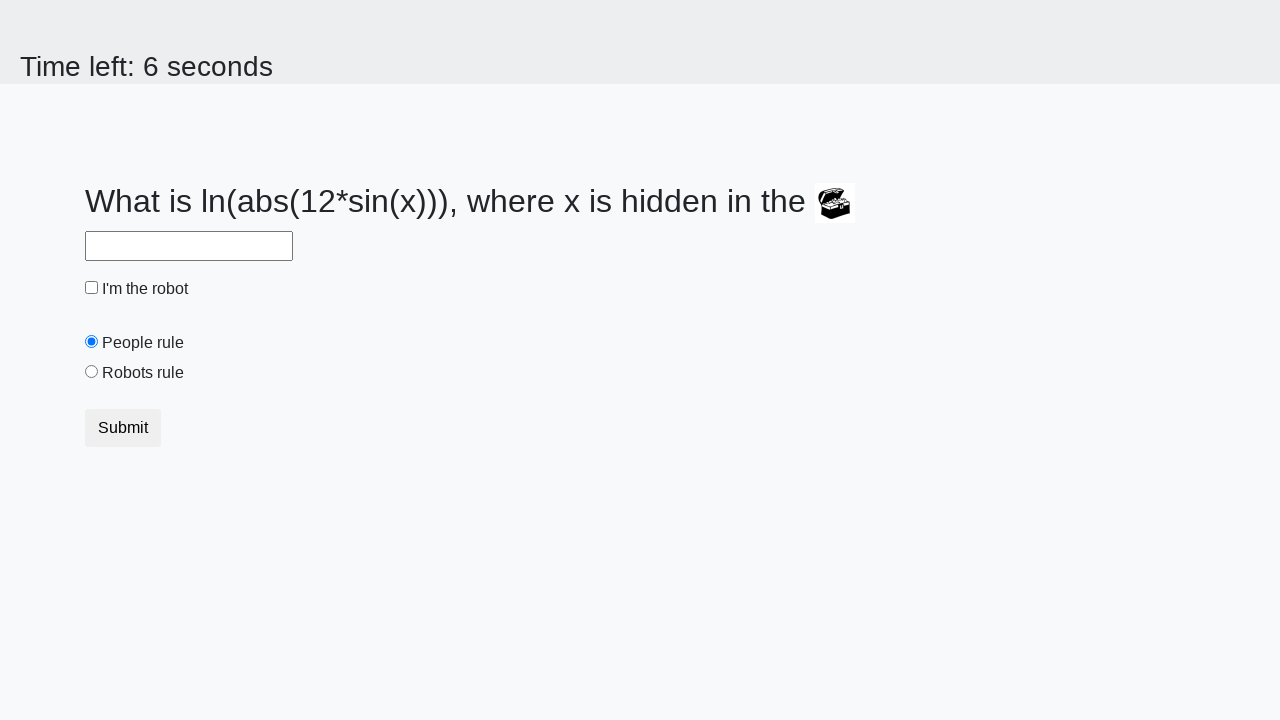

Retrieved 'valuex' attribute from treasure element
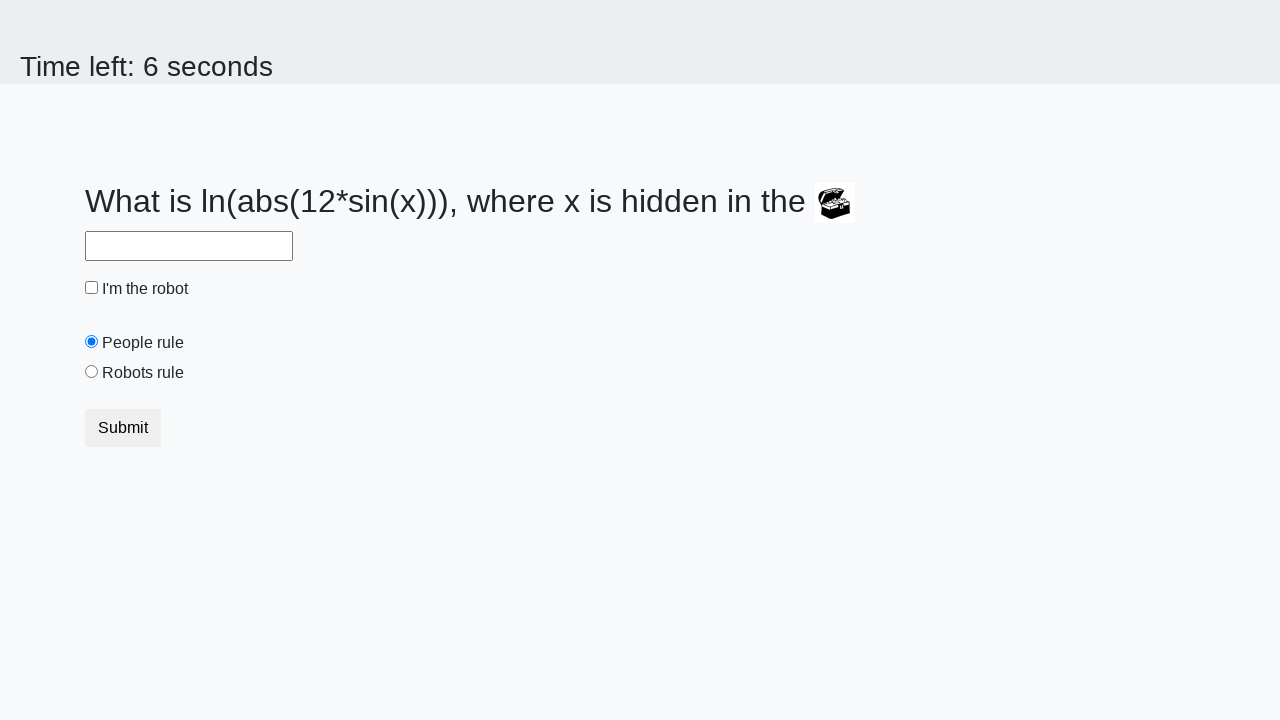

Calculated answer using formula log(|12*sin(432)|) = 2.4844257585826637
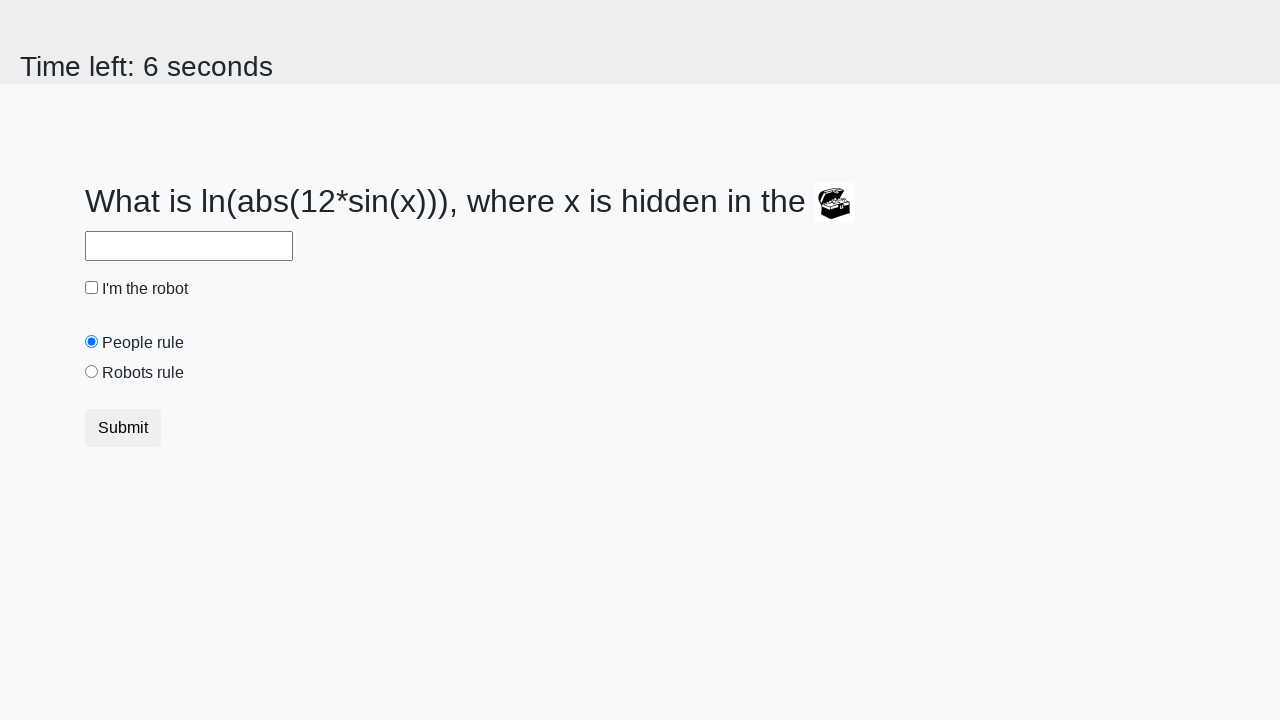

Filled answer field with calculated value '2.4844257585826637' on #answer
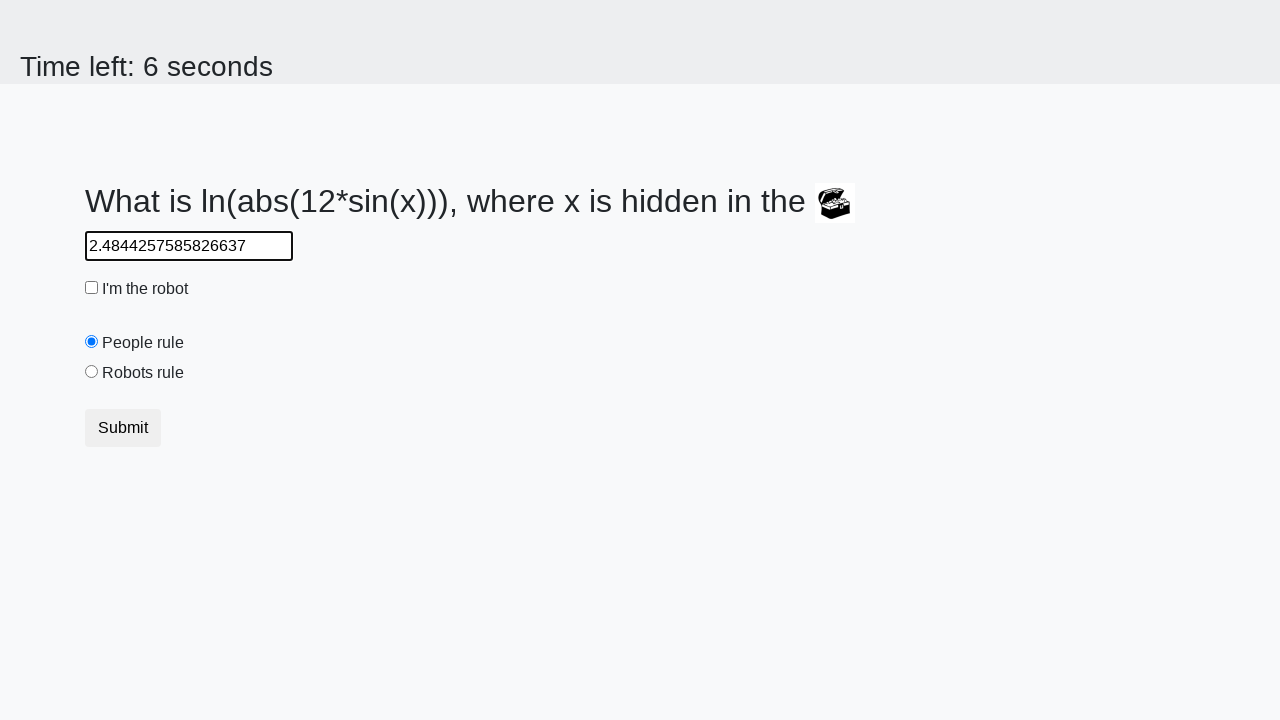

Checked the robot checkbox at (92, 288) on #robotCheckbox
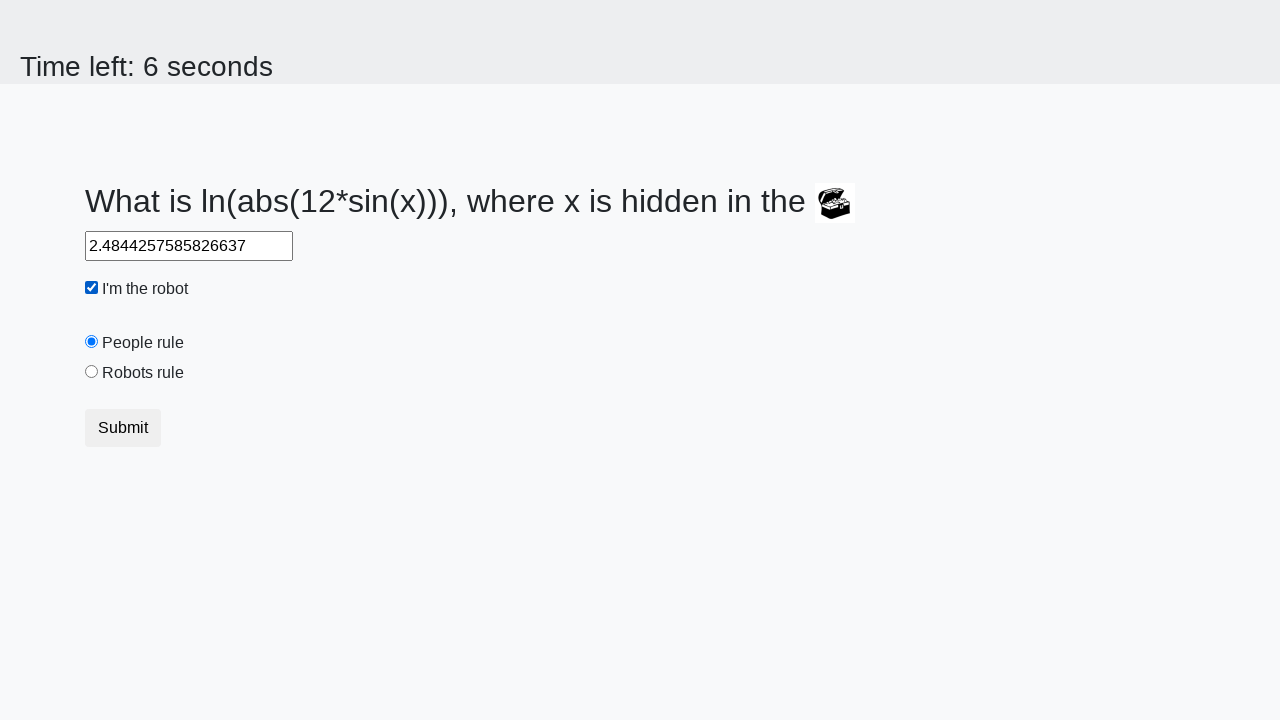

Selected the 'robots rule' radio button at (92, 372) on #robotsRule
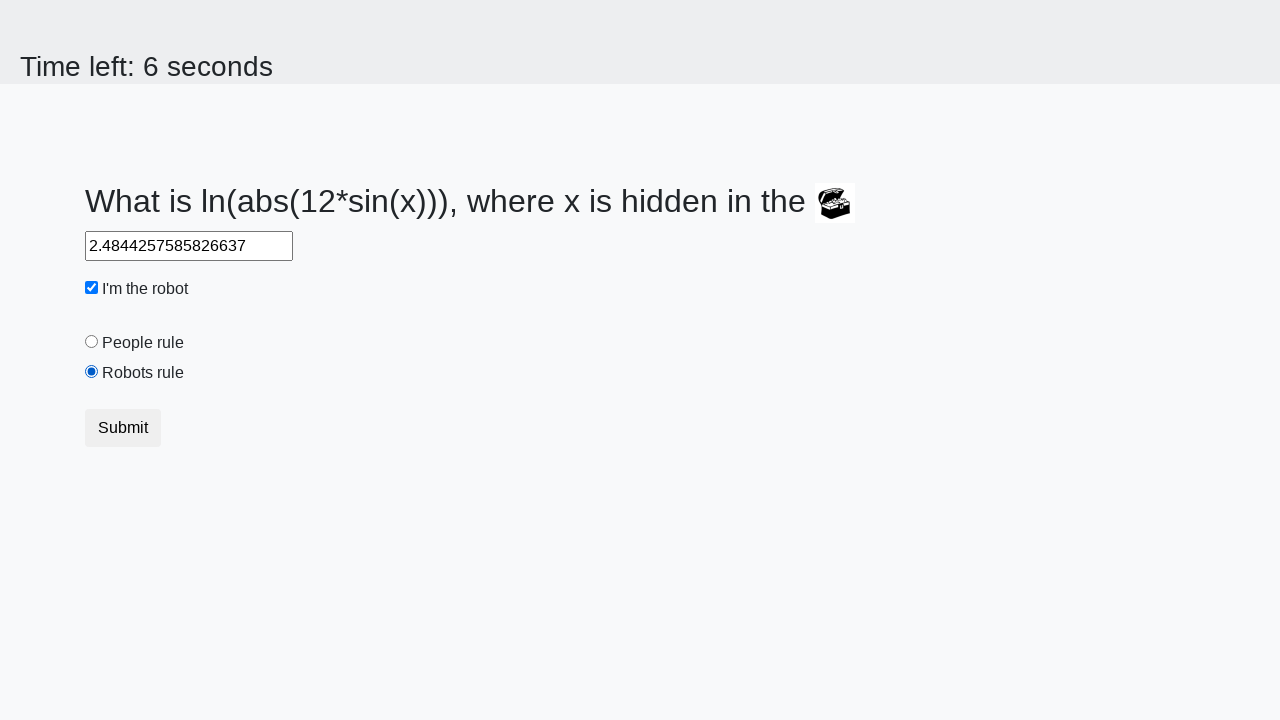

Clicked the submit button at (123, 428) on [type='submit']
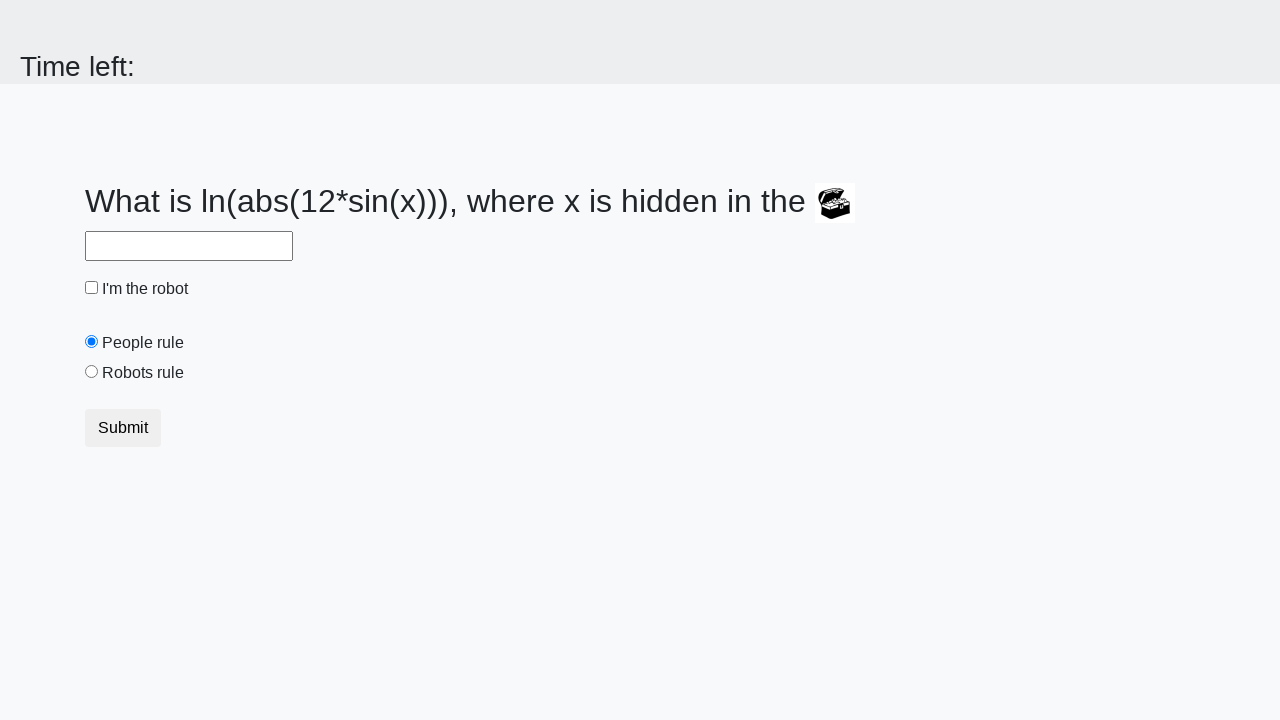

Waited 2 seconds for form submission to process
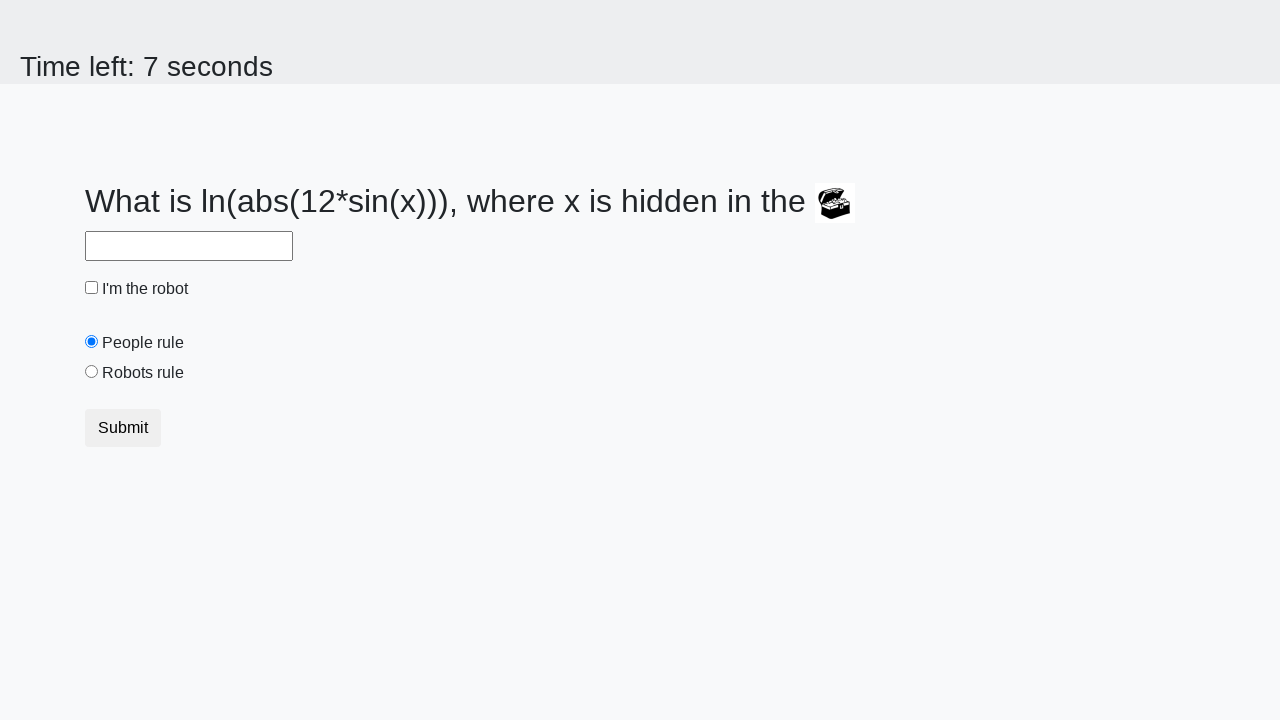

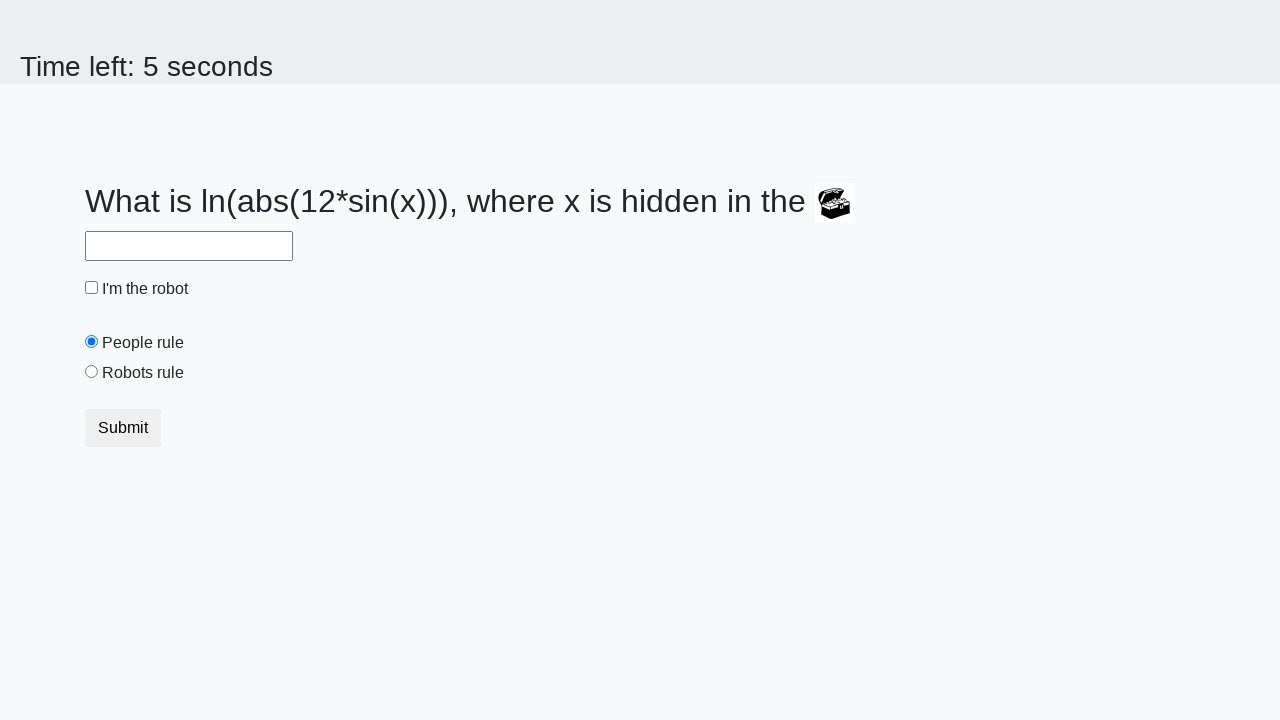